Tests keyboard interactions on a form by filling text fields and using keyboard shortcuts (Ctrl+A, Ctrl+C, Tab, Ctrl+V) to copy content from the current address field to the permanent address field.

Starting URL: https://demoqa.com/text-box

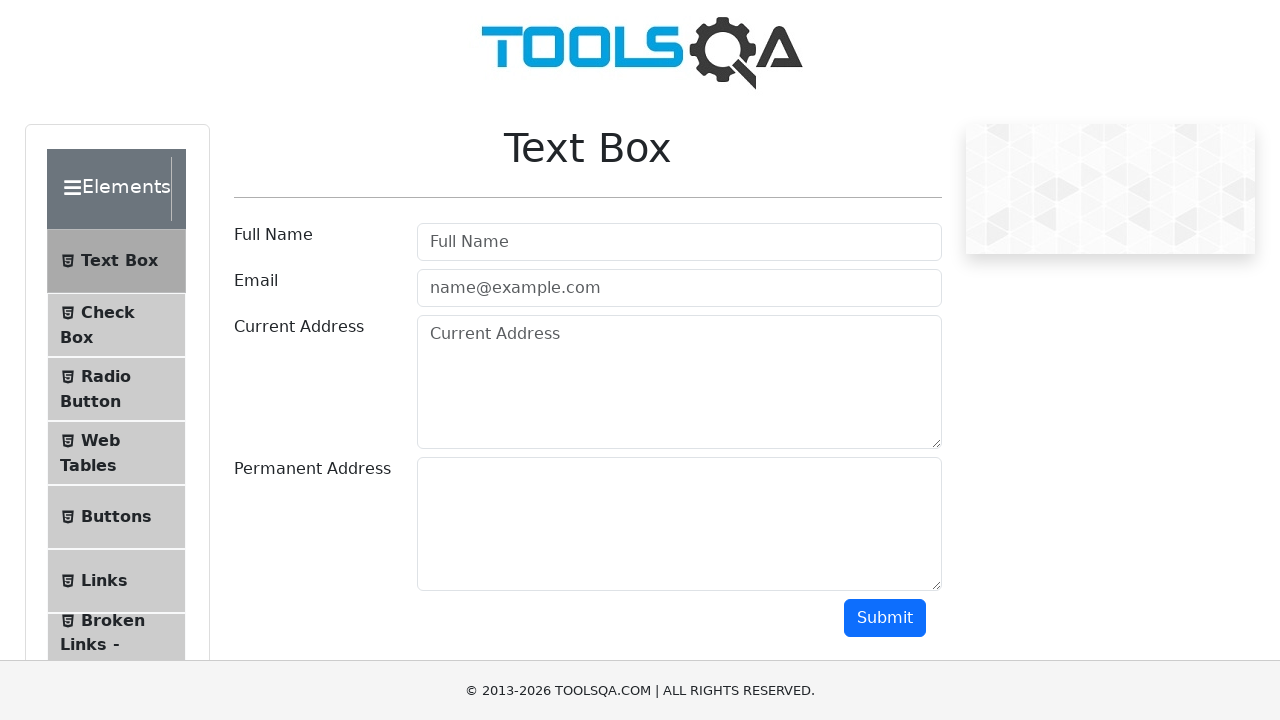

Filled full name field with 'Software Developer In Test' on #userName
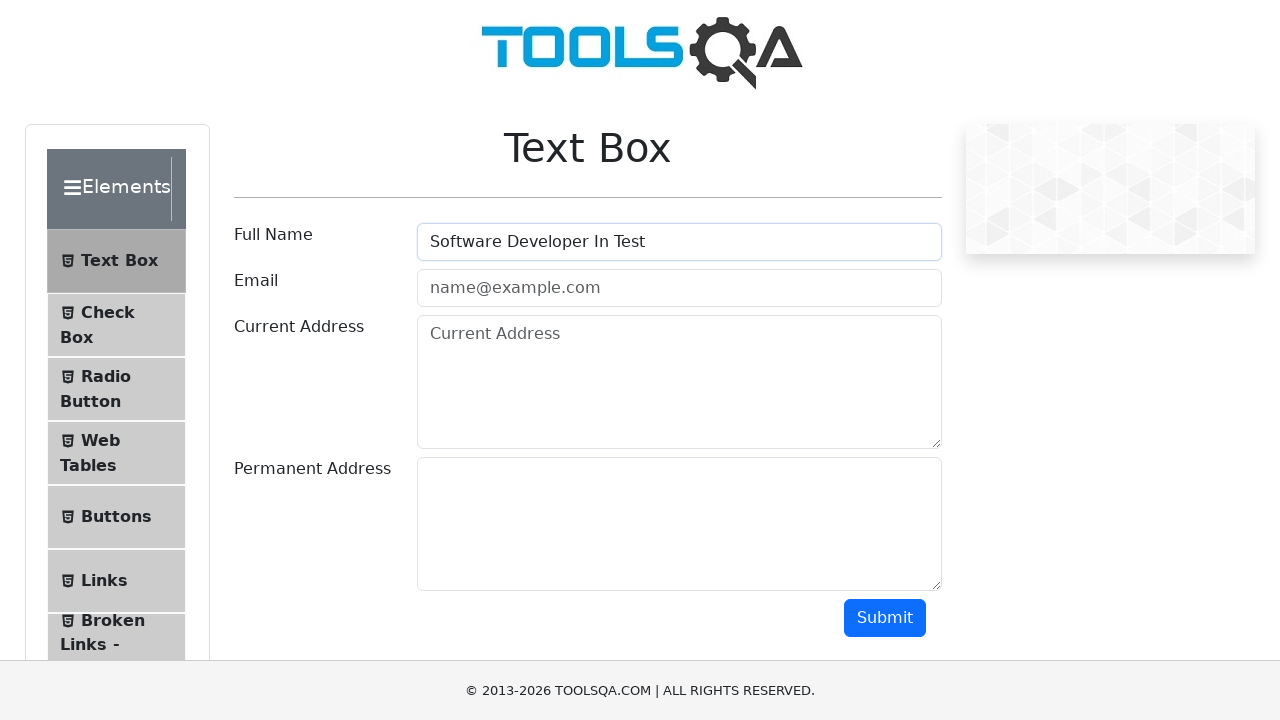

Filled email field with 'QA@engineer.com' on #userEmail
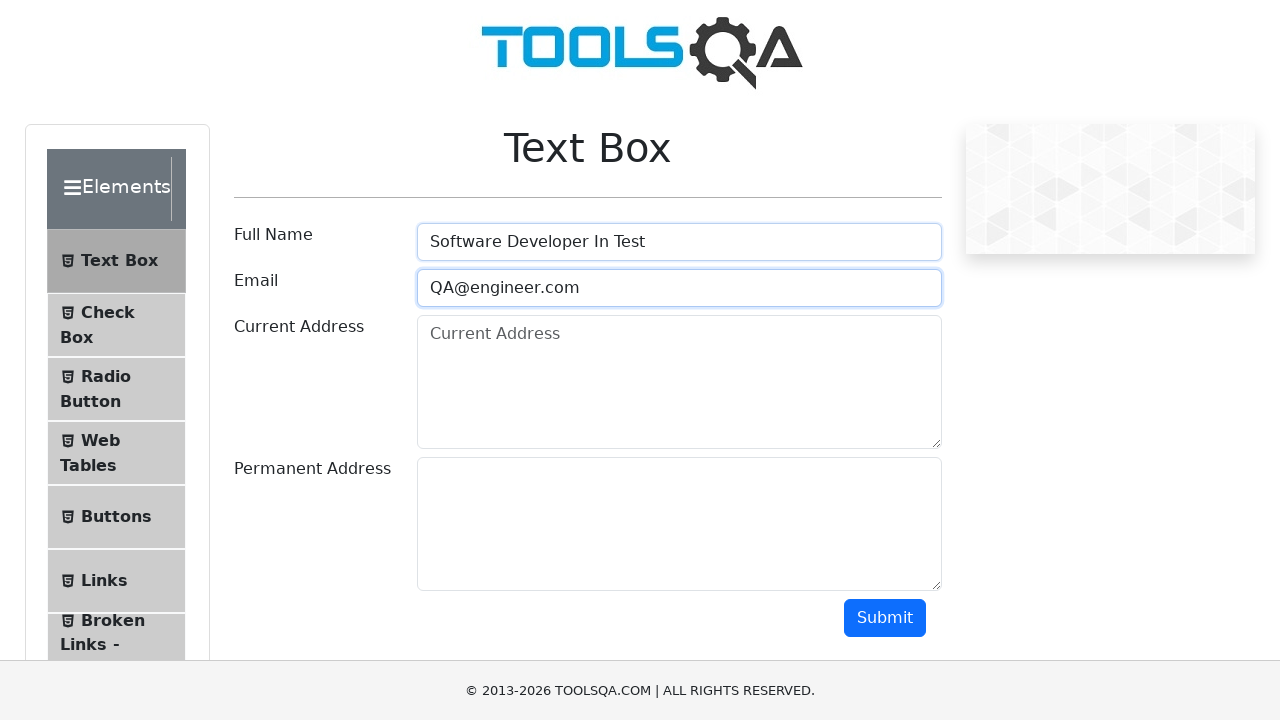

Filled current address field with 'Istanbul' on #currentAddress
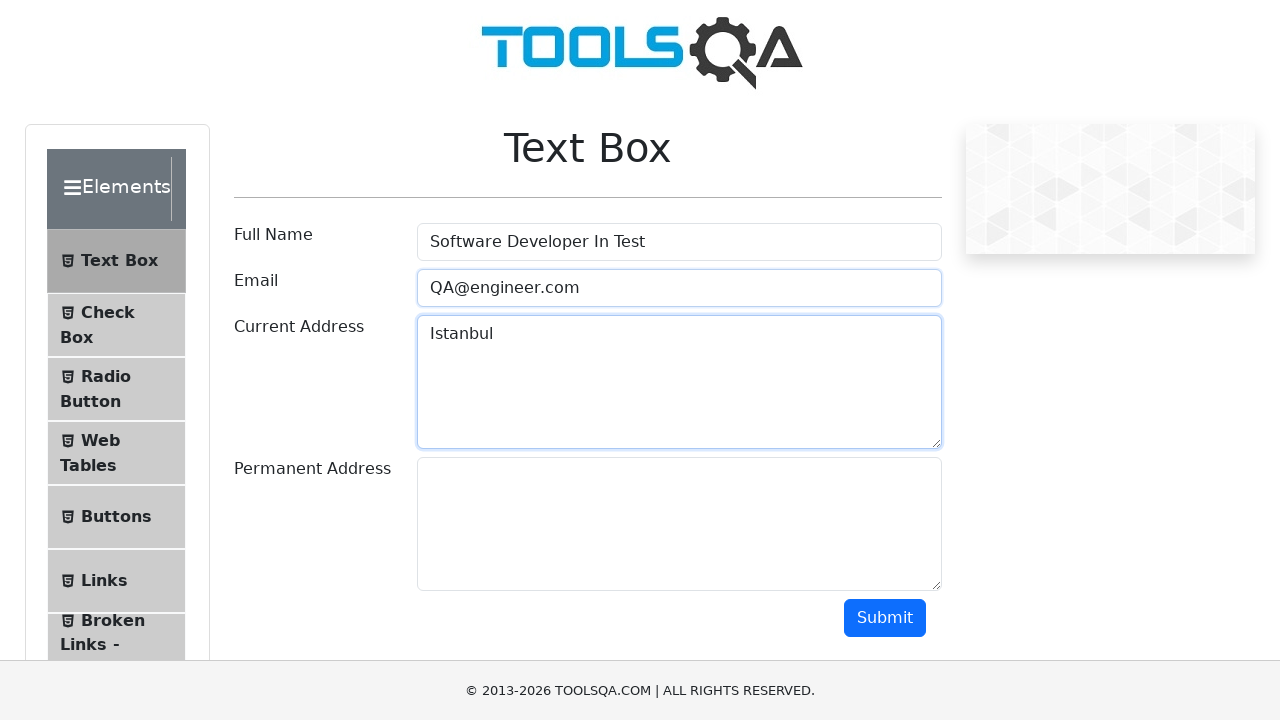

Clicked on current address field to focus at (679, 382) on #currentAddress
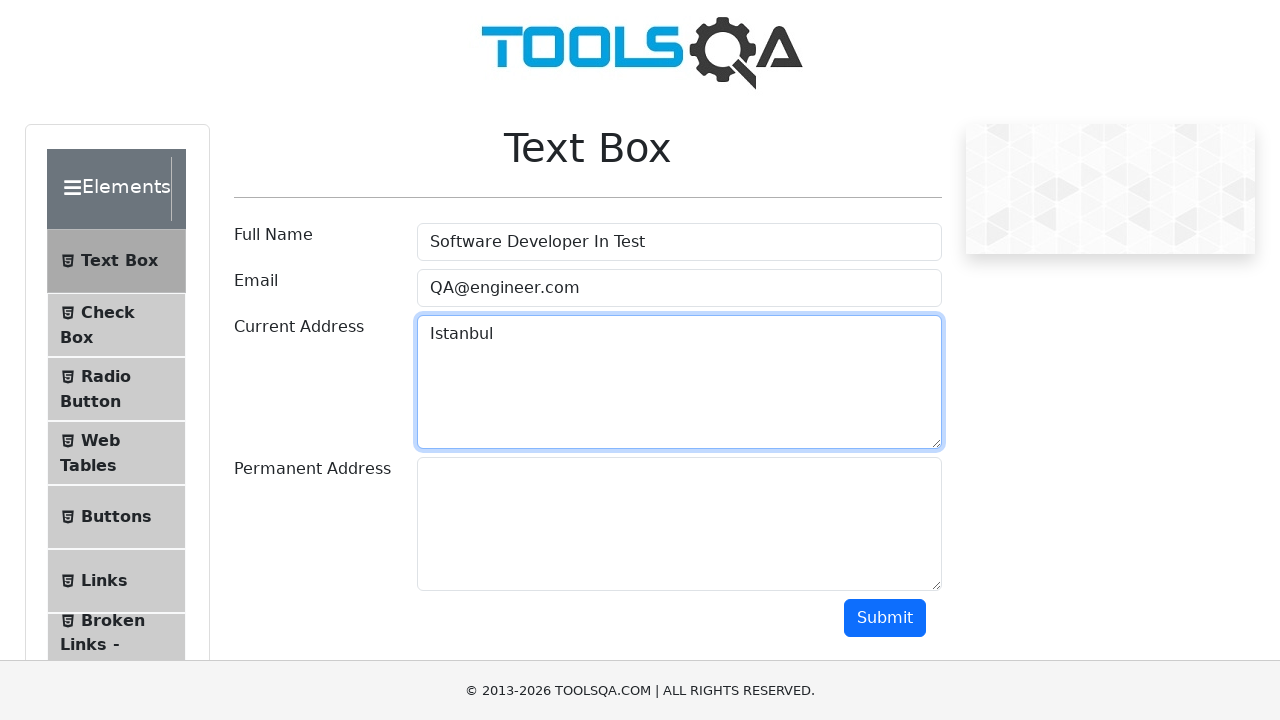

Pressed Ctrl+A to select all text in current address field
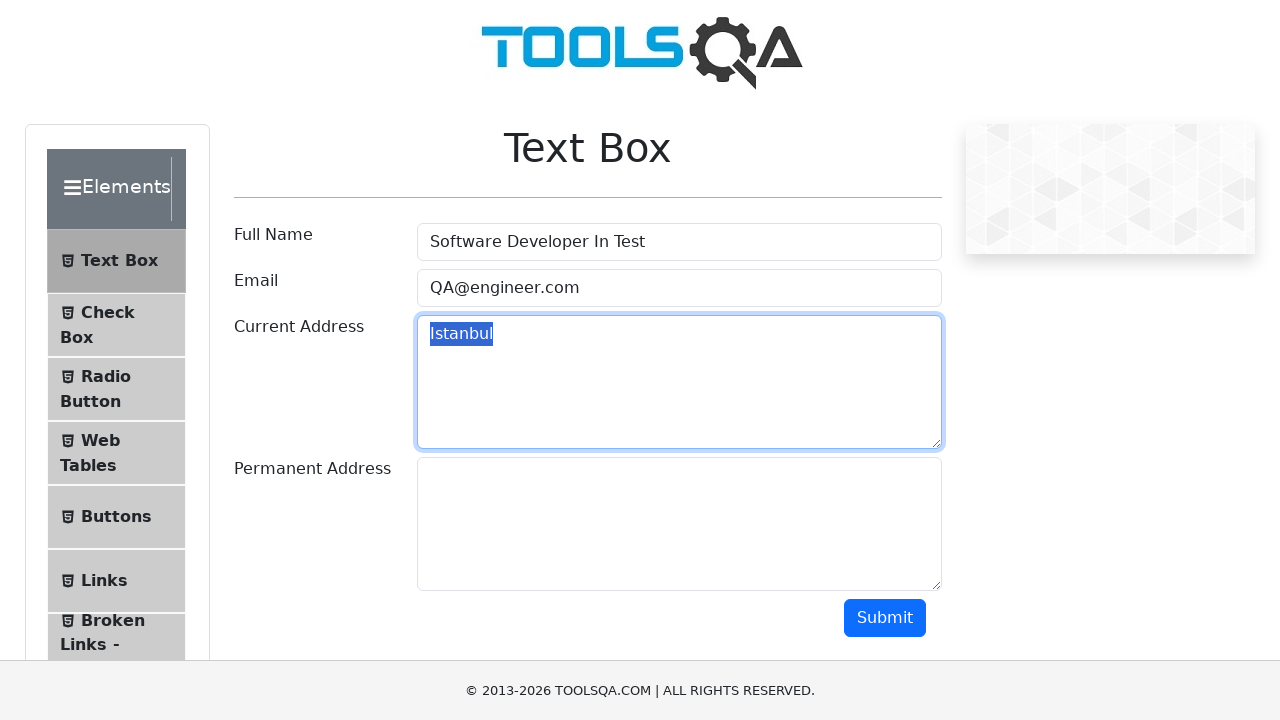

Pressed Ctrl+C to copy selected text
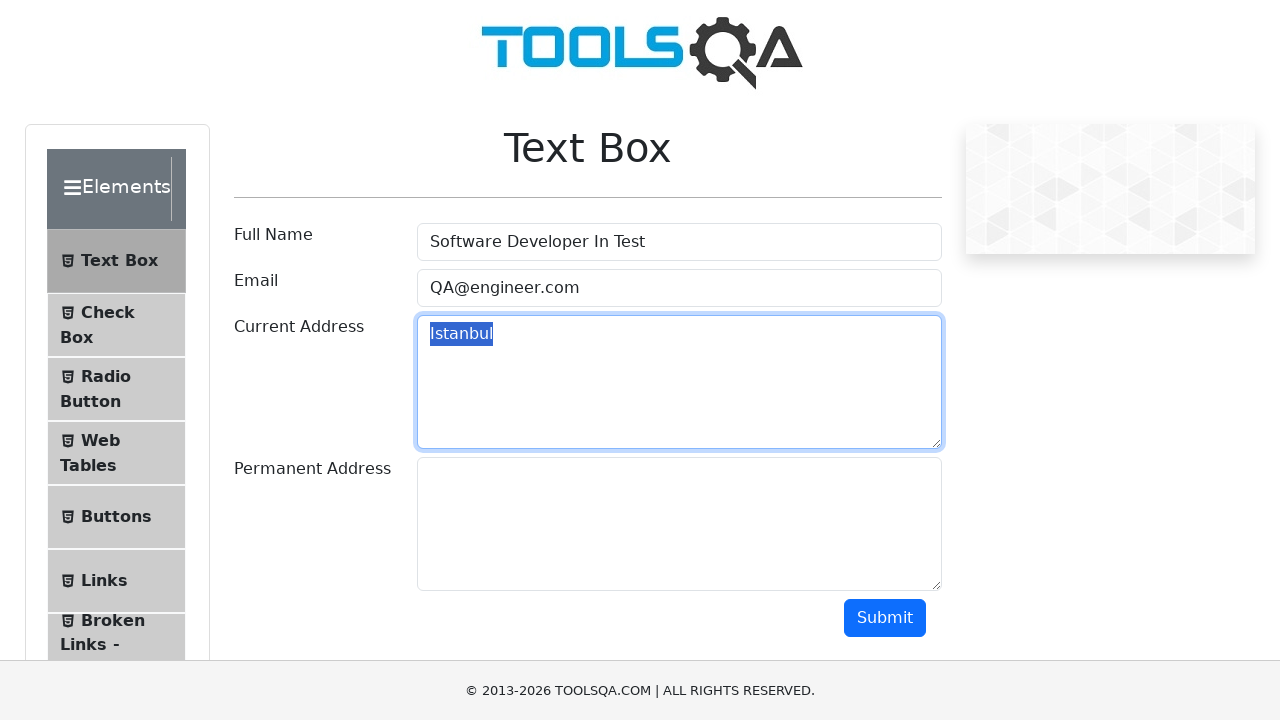

Pressed Tab to navigate to permanent address field
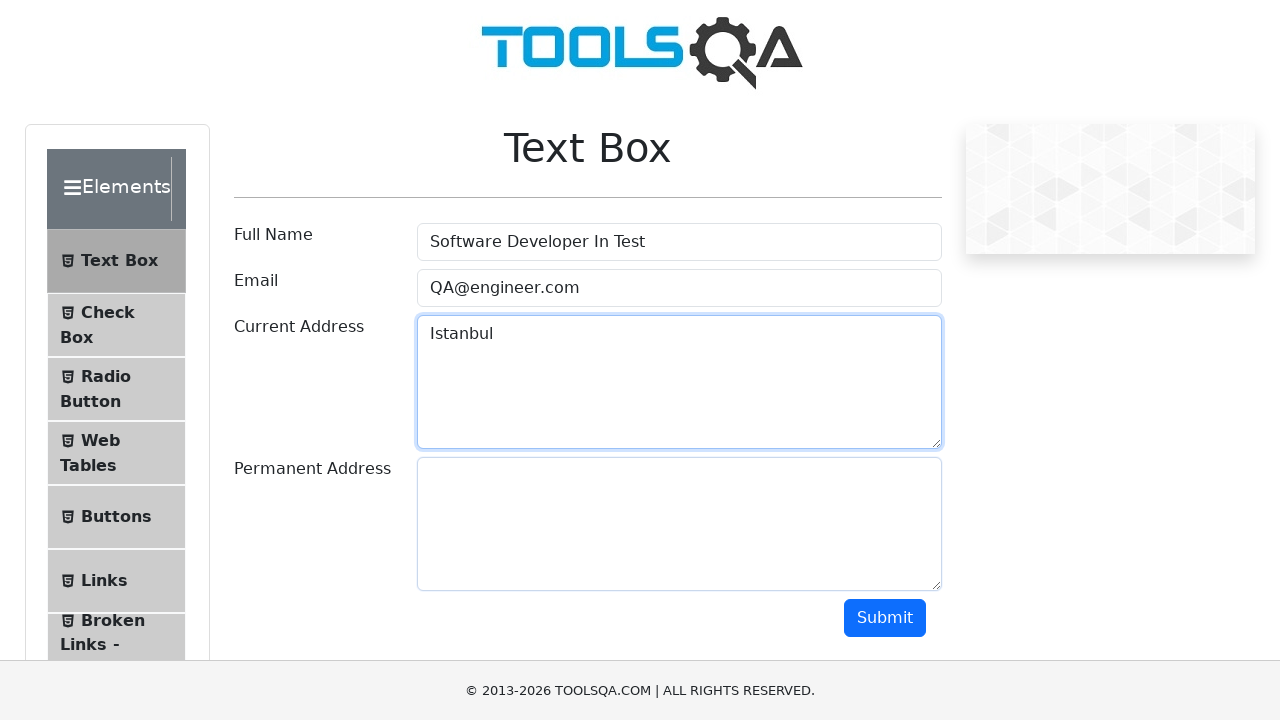

Pressed Ctrl+V to paste copied text into permanent address field
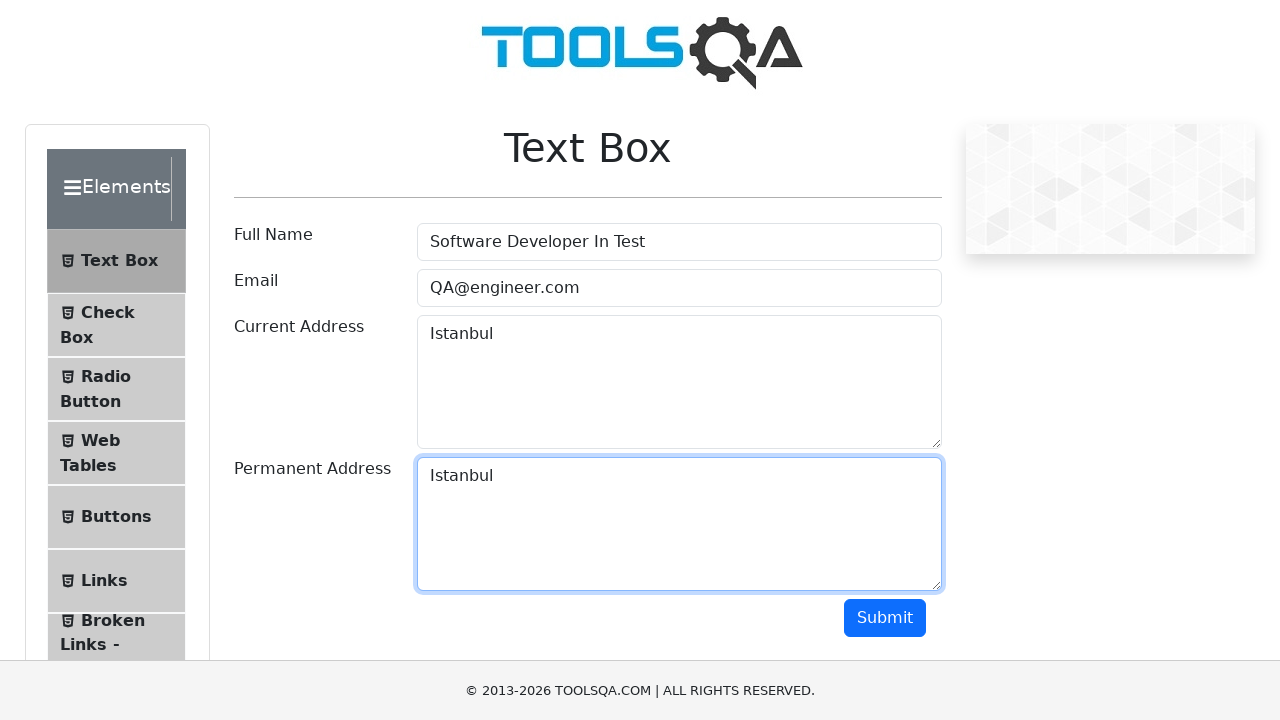

Waited 500ms for paste operation to complete
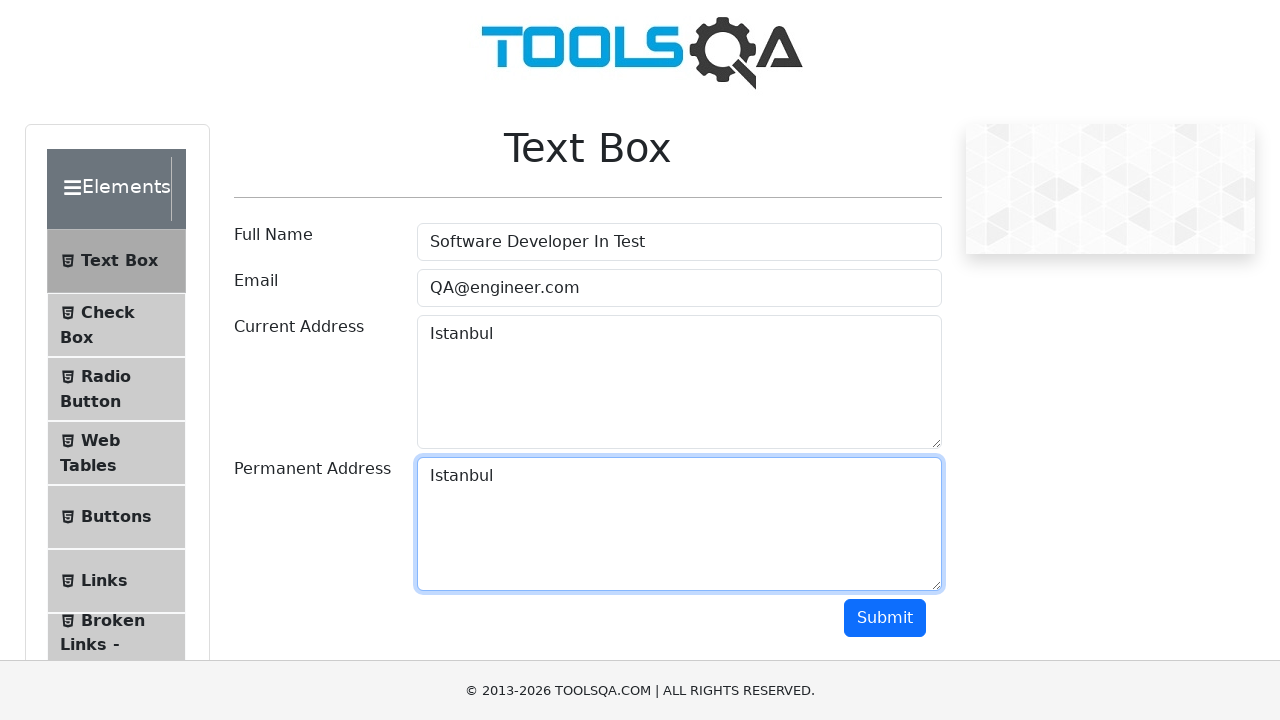

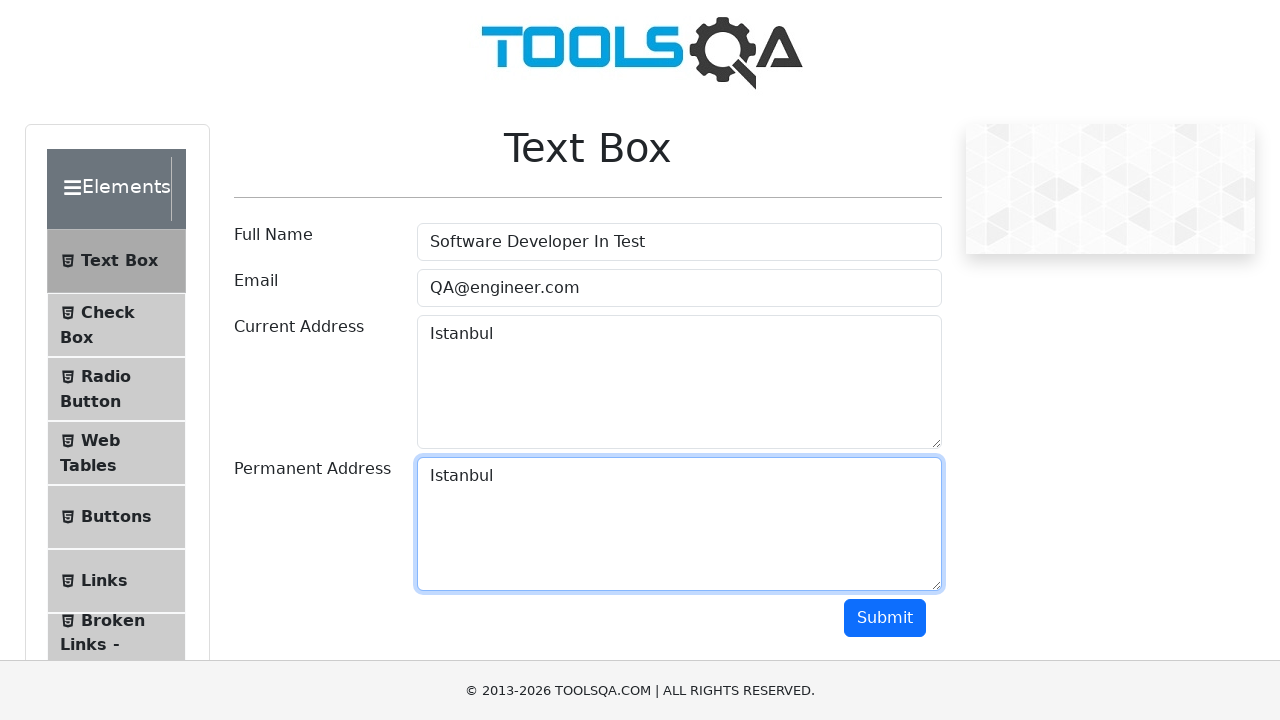